Verifies that the Projects page is accessible by clicking the projects navigation link.

Starting URL: https://dev-finder-5b30d7.netlify.app/

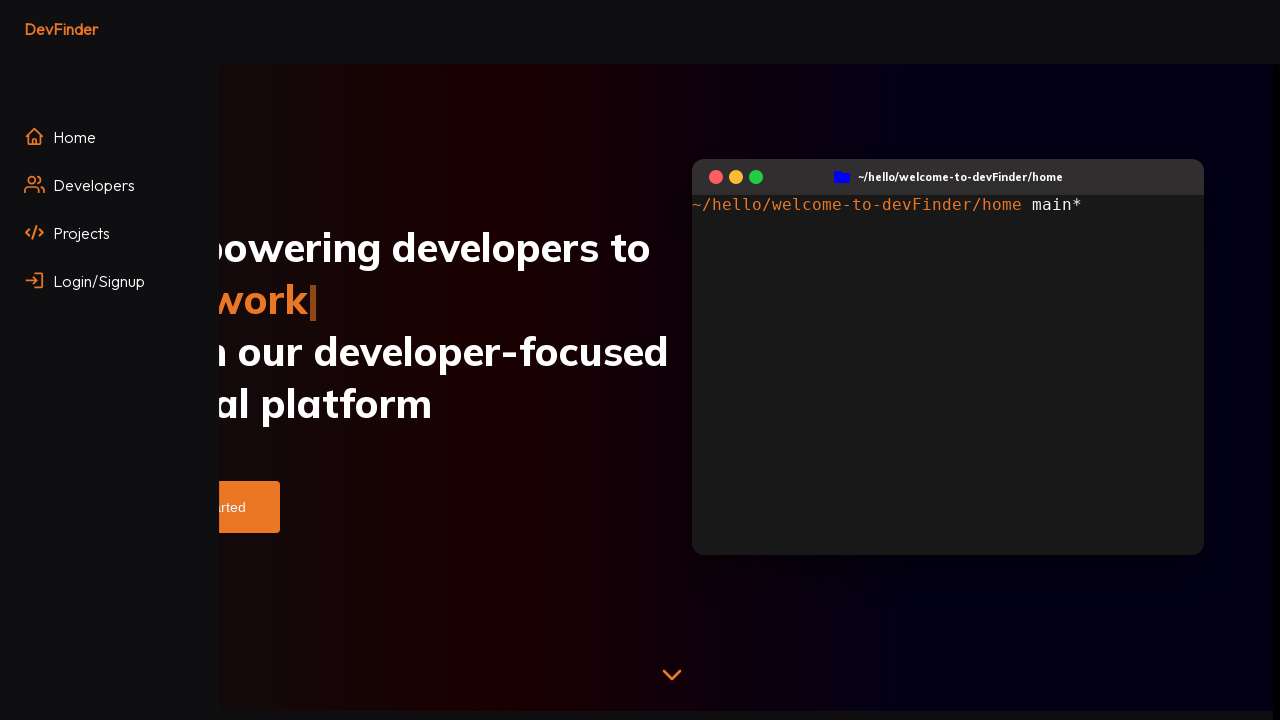

Clicked the Projects navigation link at (110, 233) on xpath=//a[@href='/projects']
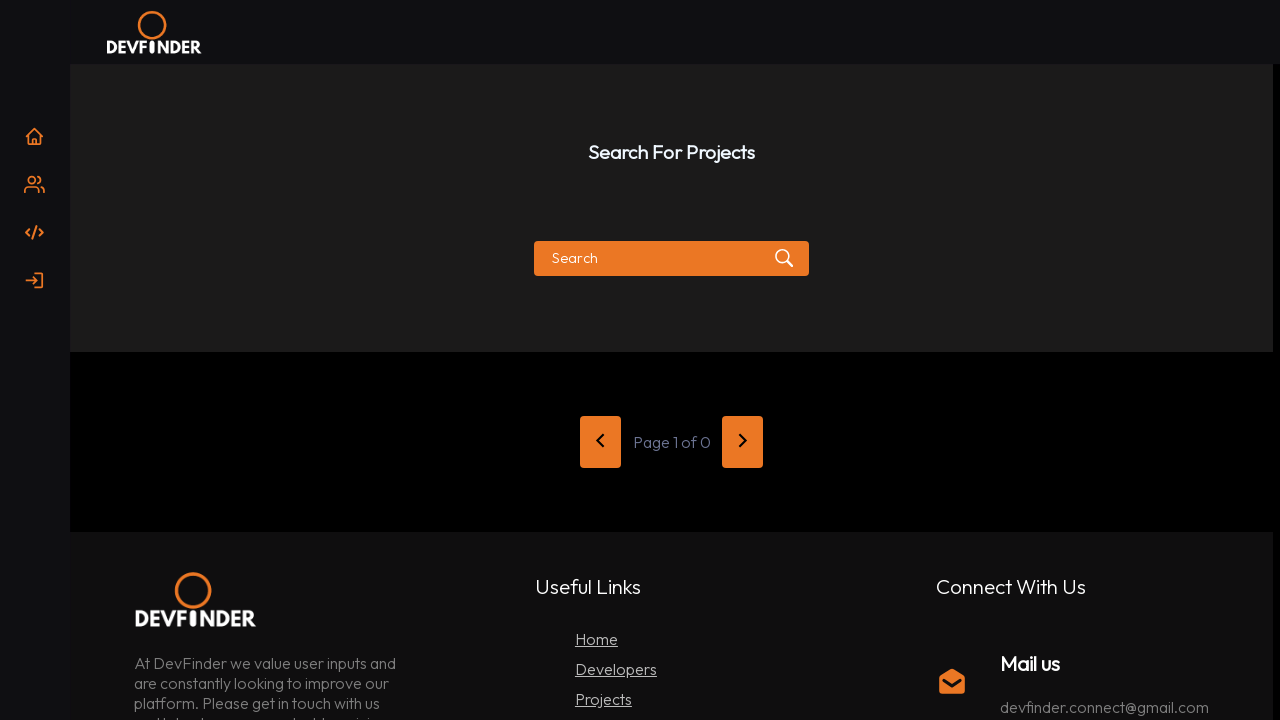

Successfully navigated to Projects page
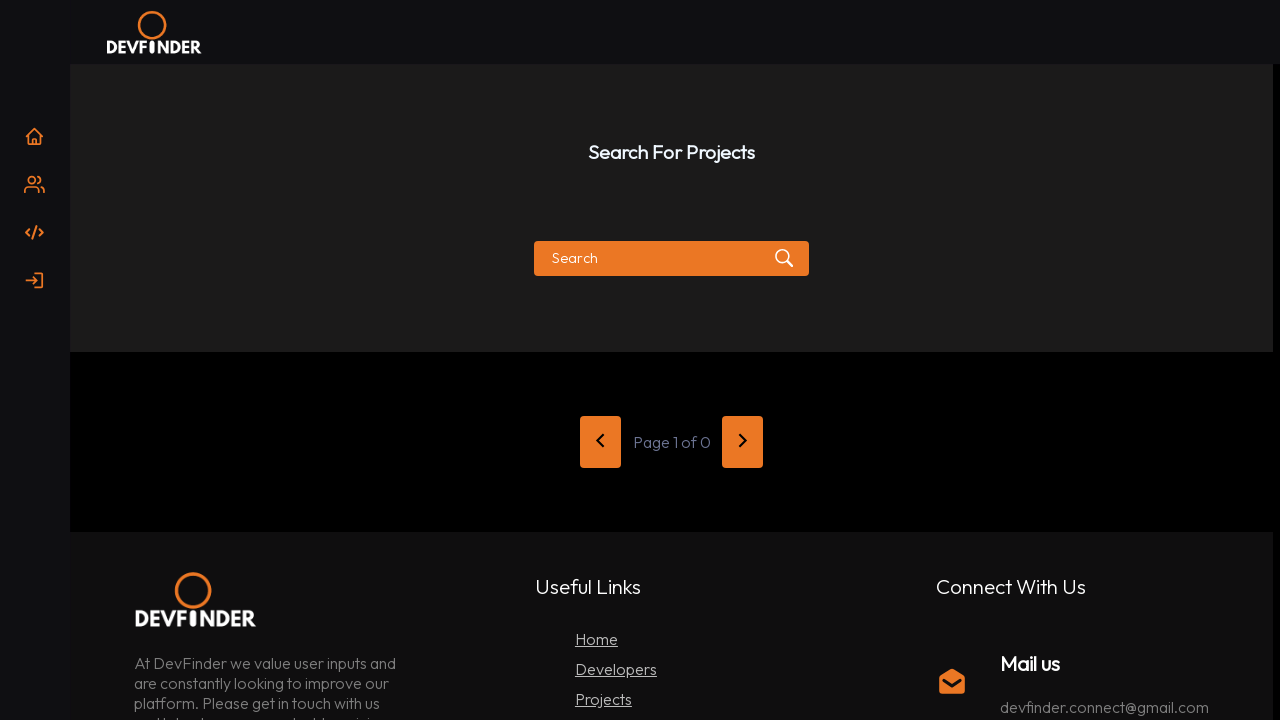

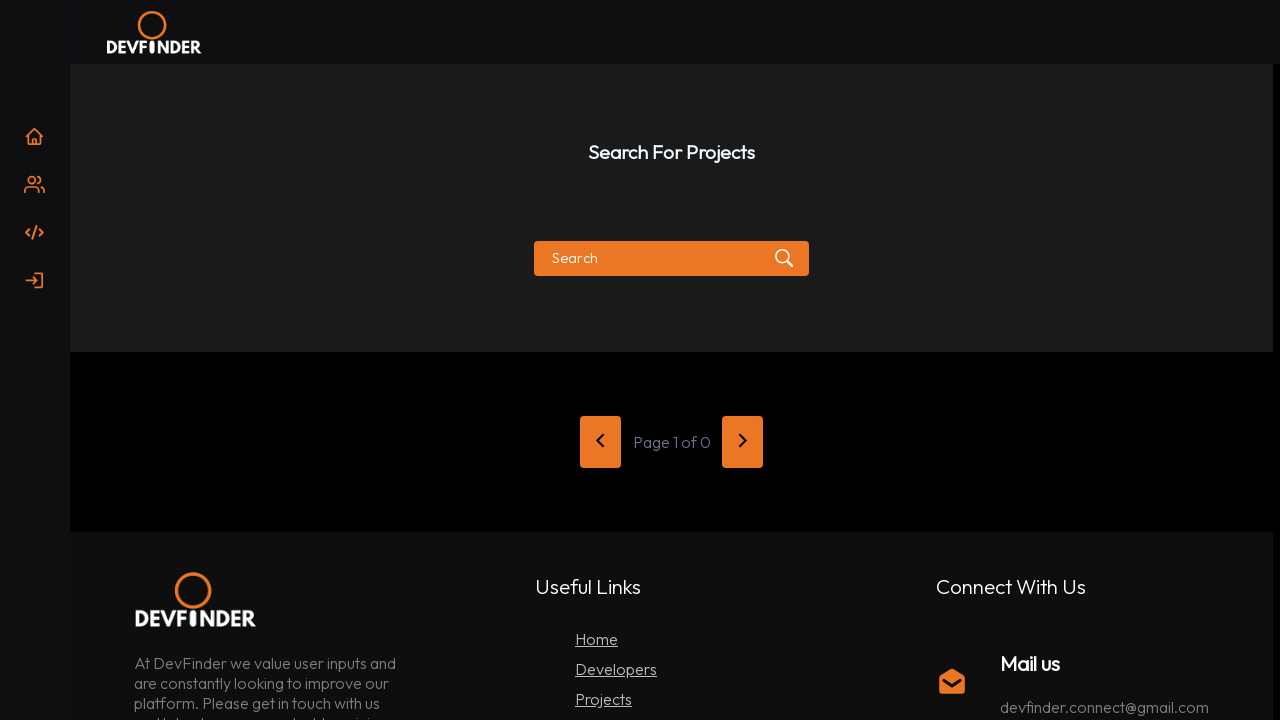